Tests dropdown functionality by selecting an option from a dropdown menu and verifying the selection

Starting URL: https://rahulshettyacademy.com/AutomationPractice/

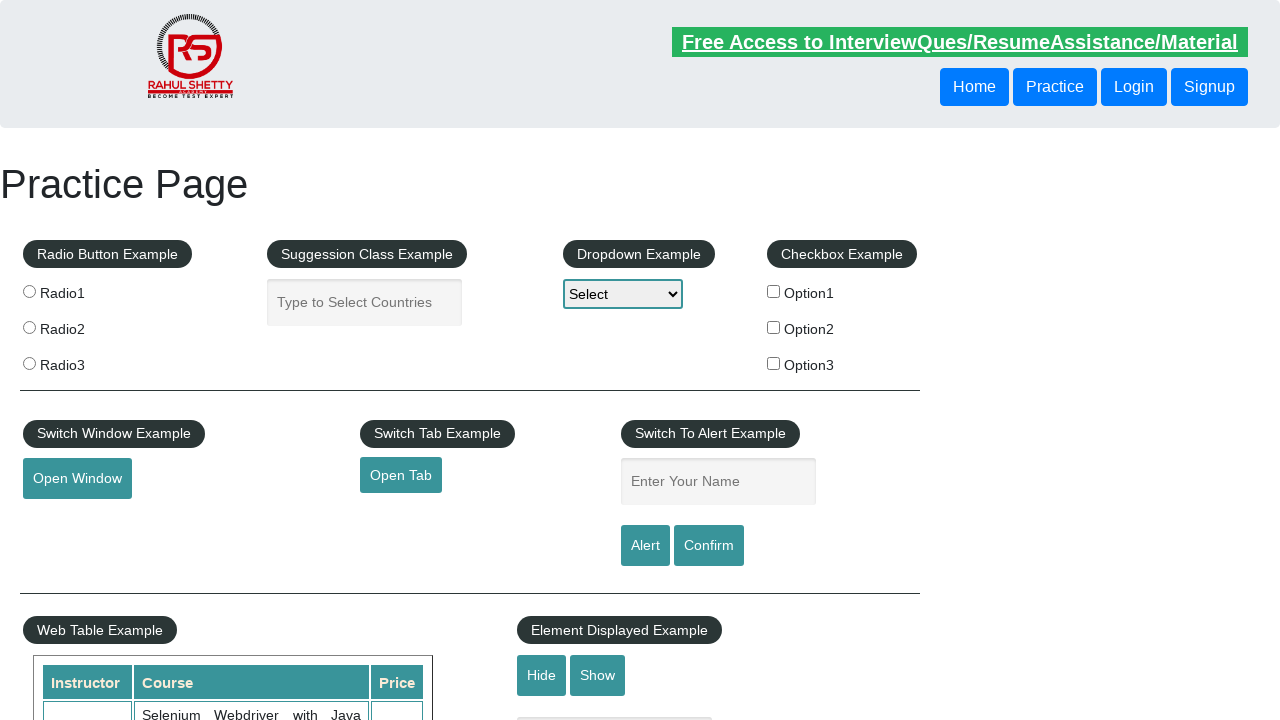

Selected 'Option2' from dropdown menu on #dropdown-class-example
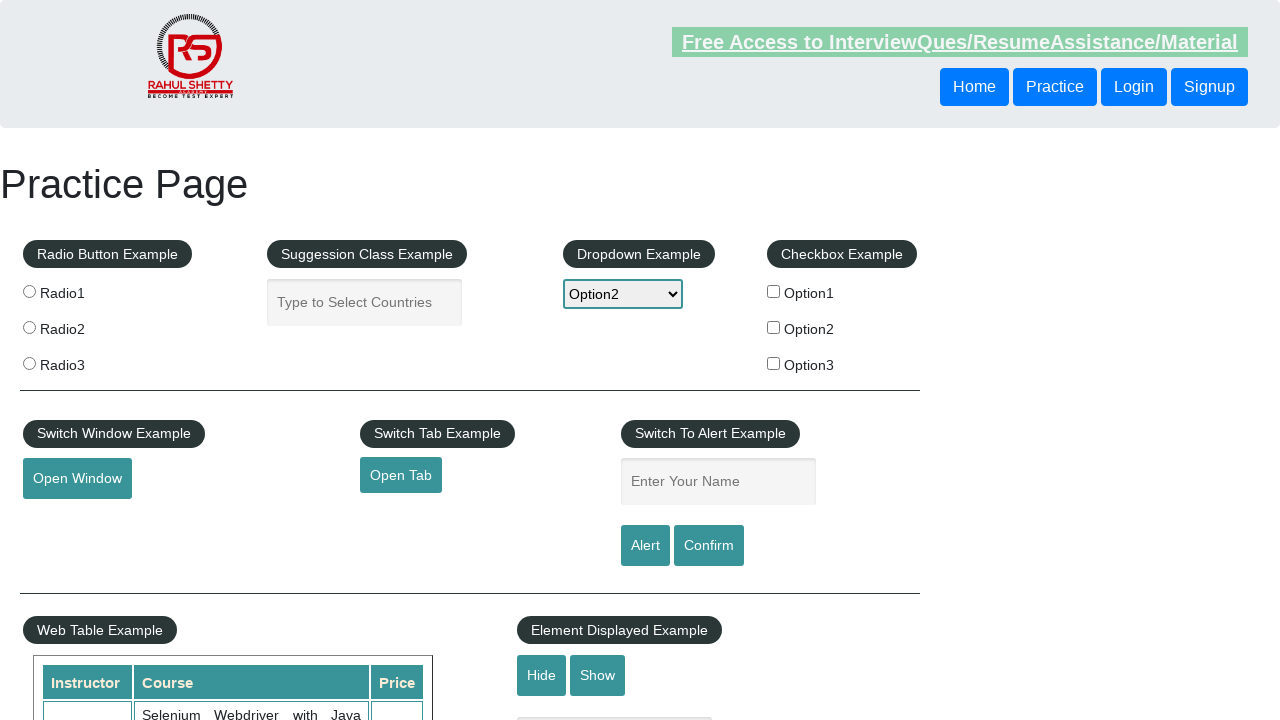

Verified that 'Option2' was selected in dropdown
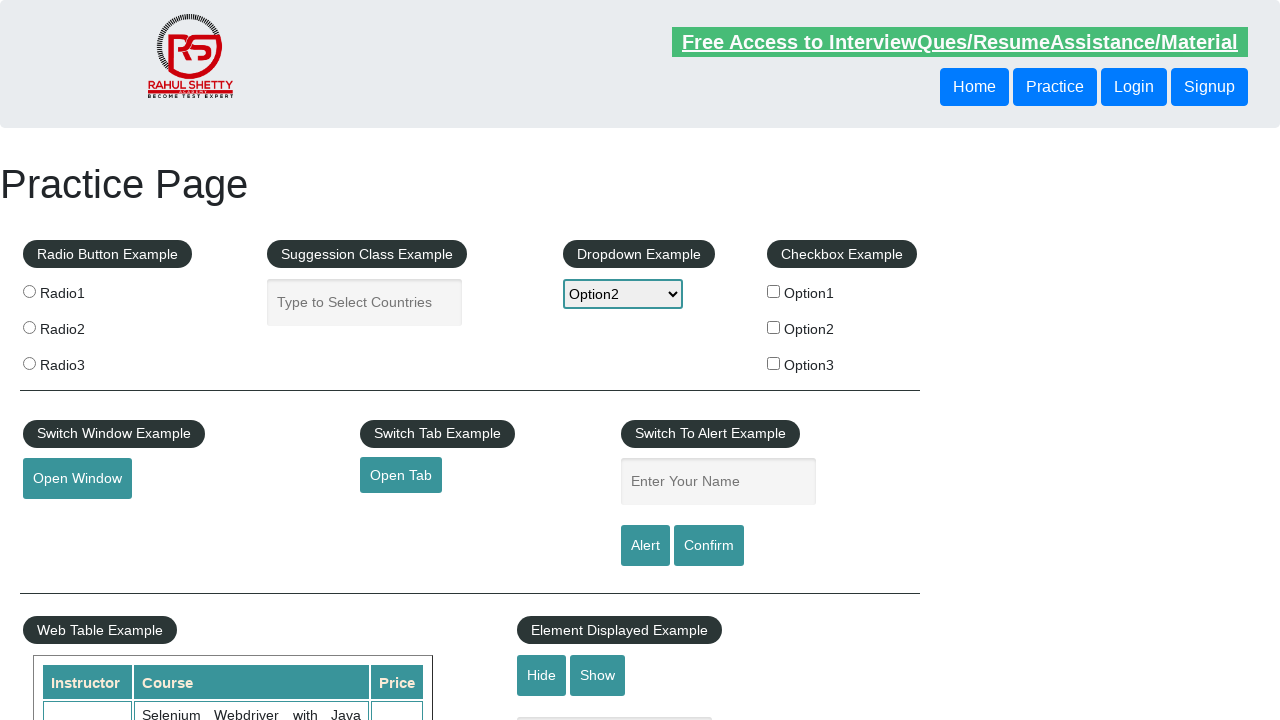

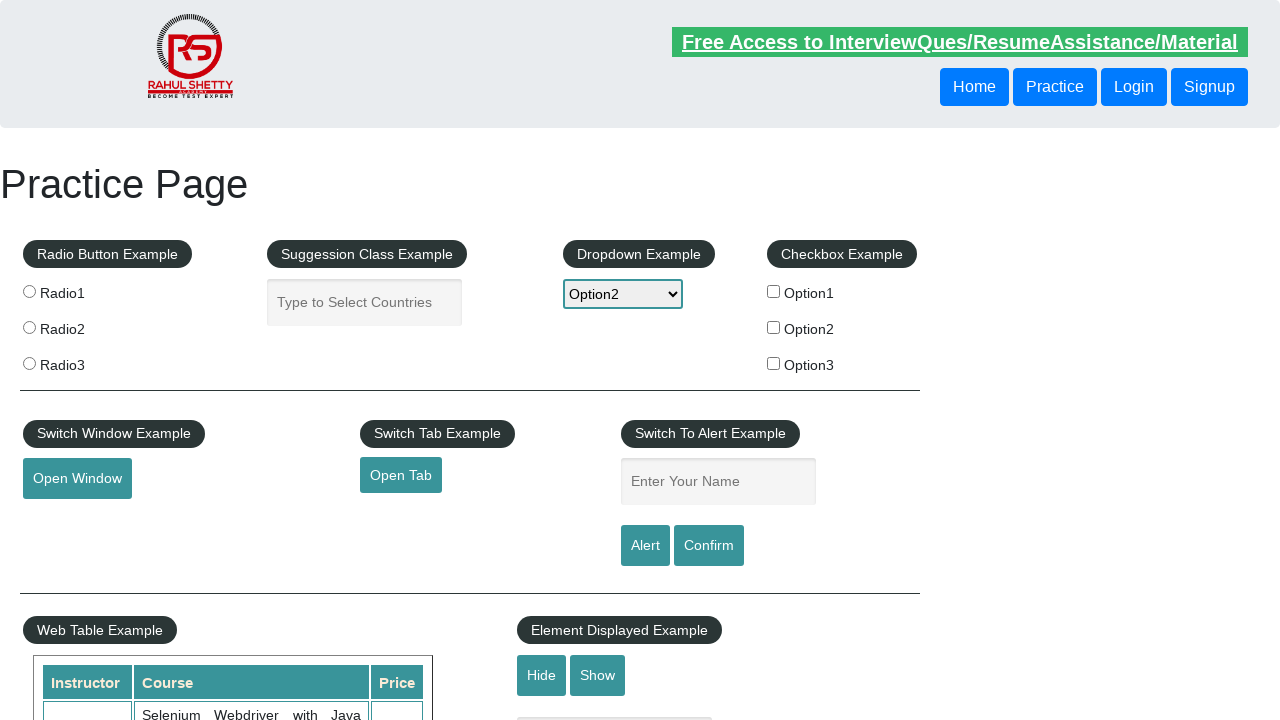